Tests Netflix Pakistan homepage by filling the email input field in the signup section and verifying footer links are present

Starting URL: https://www.netflix.com/pk/

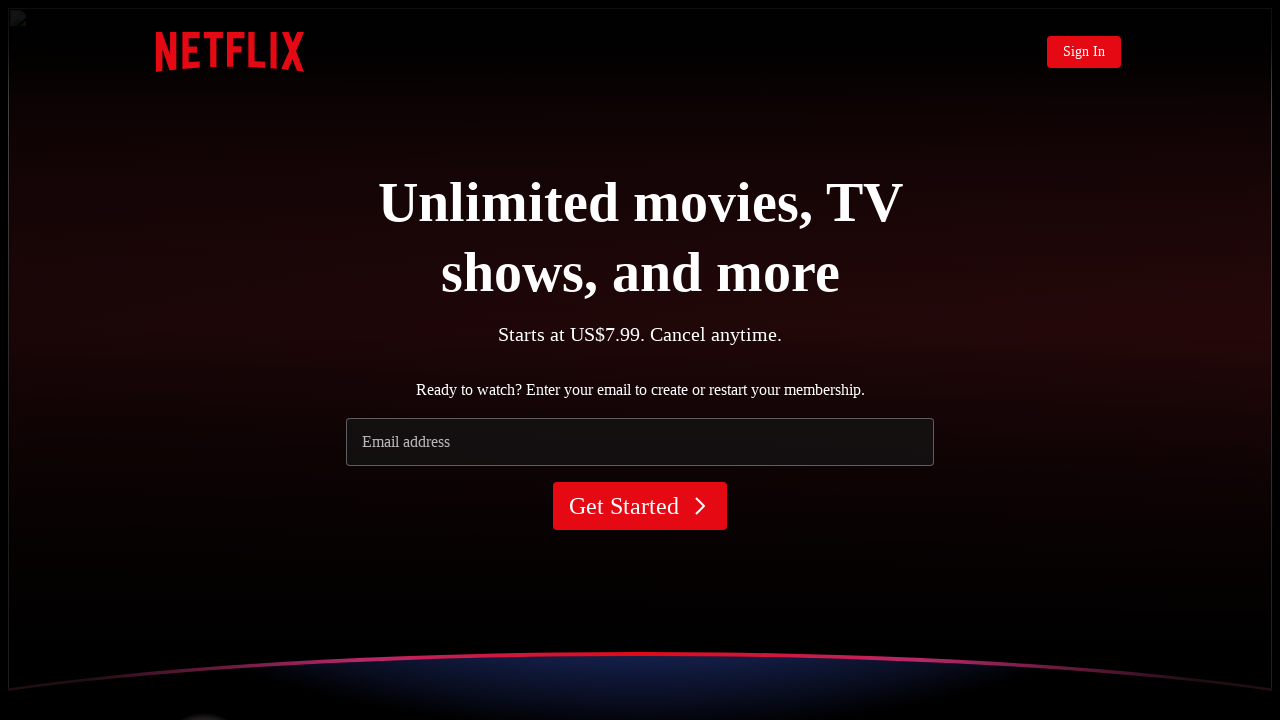

Filled email input field with 'testemail@example.com' in Netflix Pakistan signup section on input[name='email']
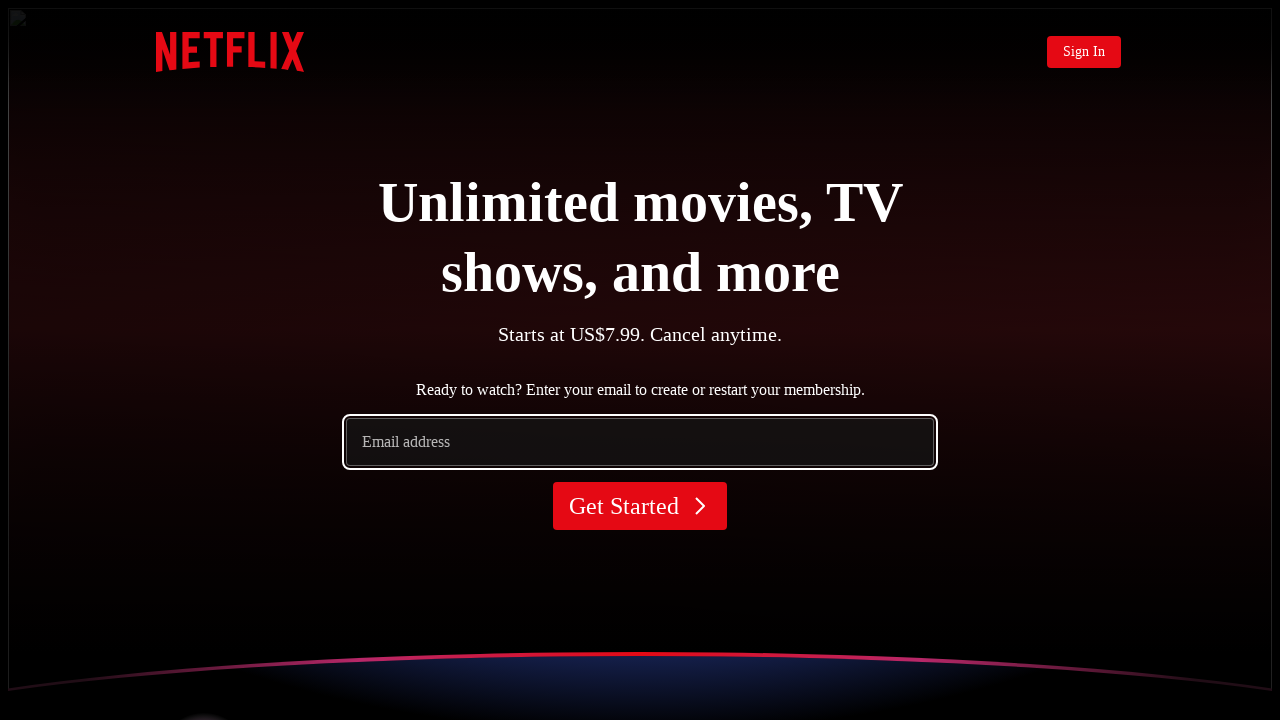

Verified footer links are present on the page
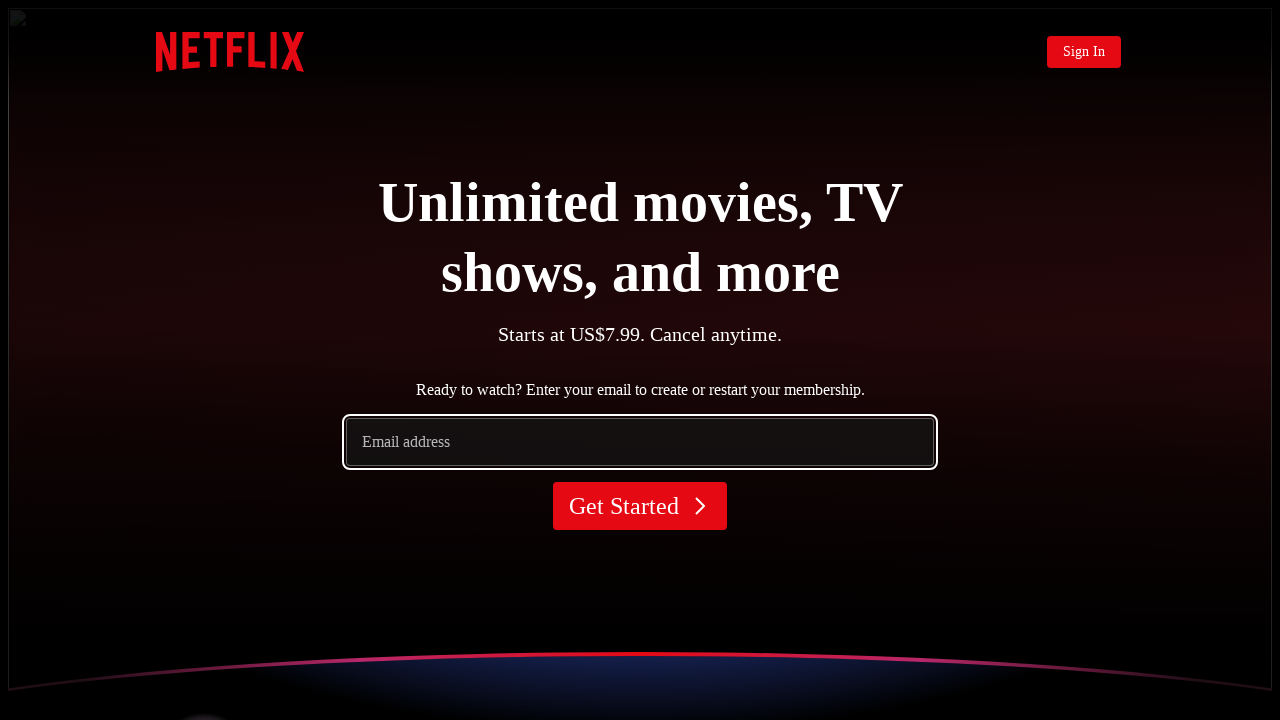

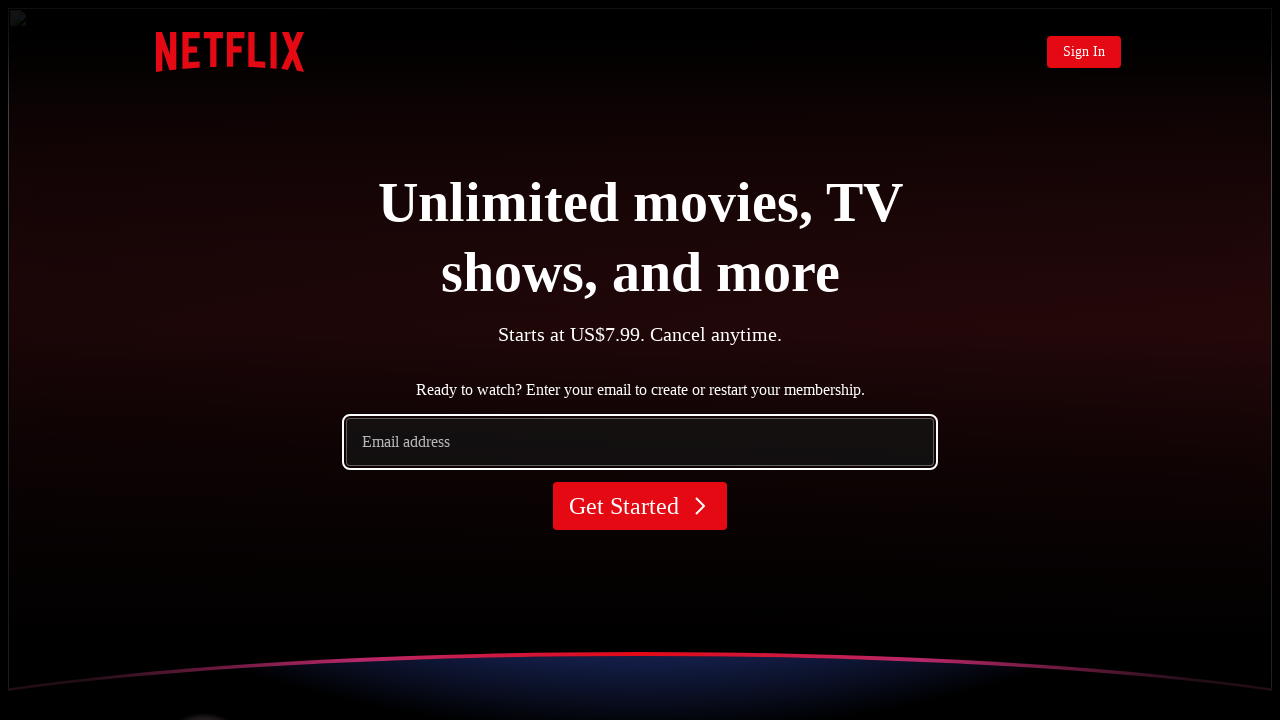